Tests dismissing a JavaScript confirm dialog by clicking the second button and verifying the result doesn't contain "successfuly"

Starting URL: https://testcenter.techproeducation.com/index.php?page=javascript-alerts

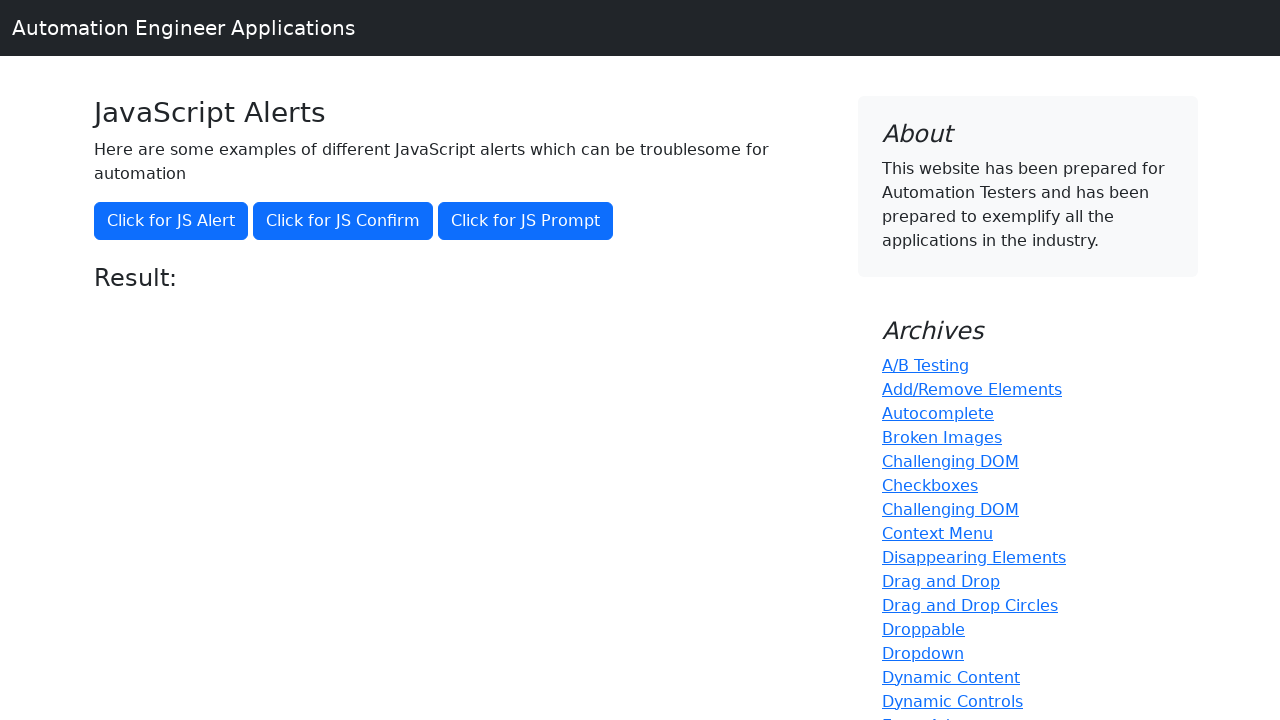

Clicked the button to trigger JavaScript confirm dialog at (343, 221) on button[onclick='jsConfirm()']
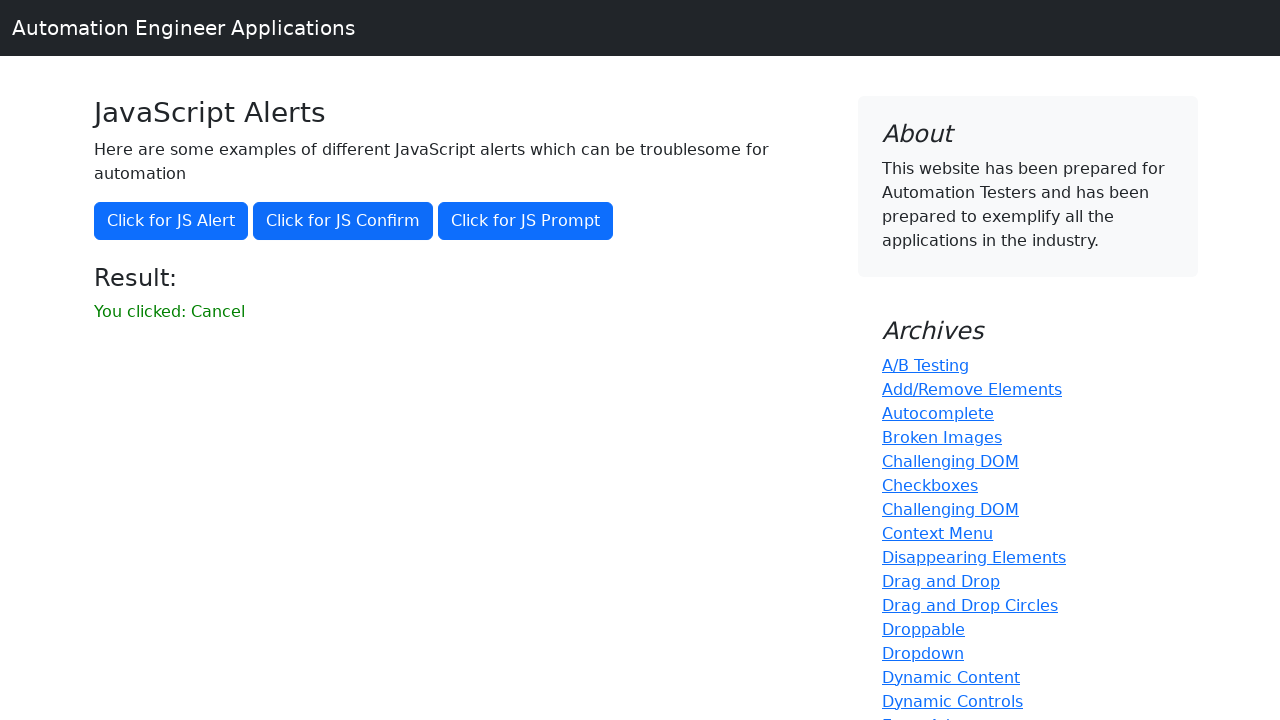

Set up dialog handler to dismiss the confirm dialog
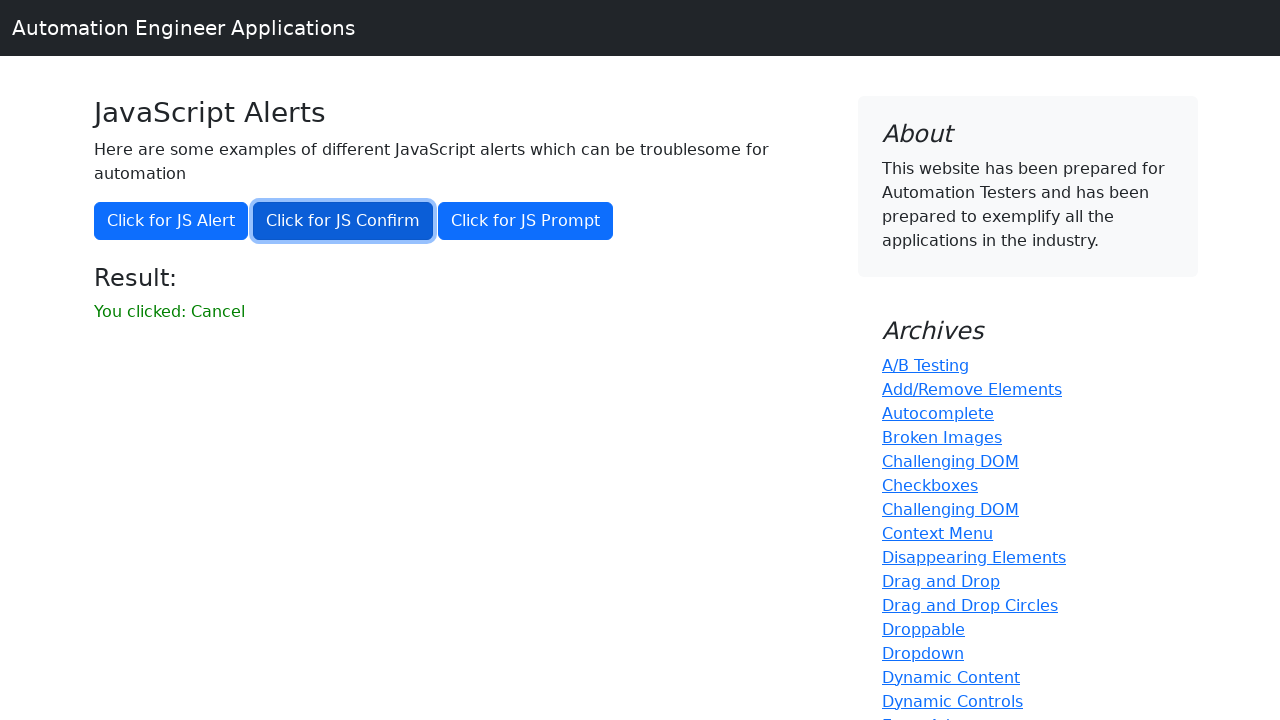

Retrieved result message text
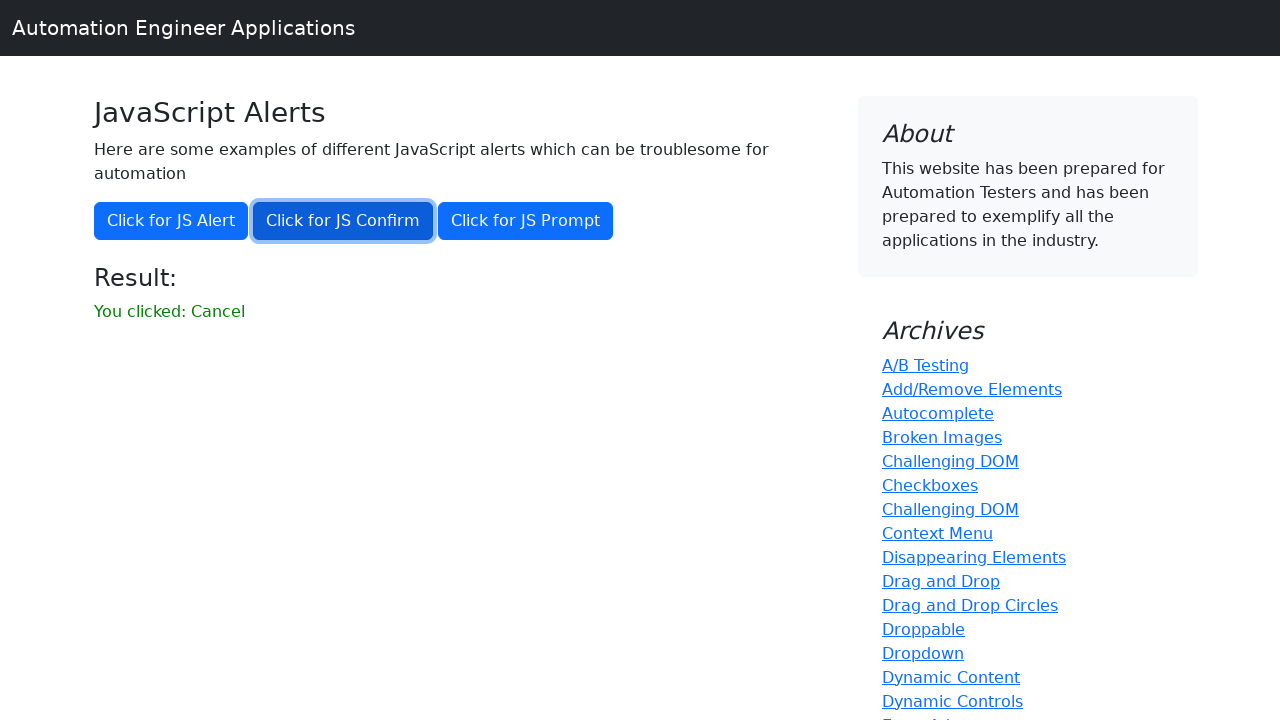

Verified that result message does not contain 'successfuly'
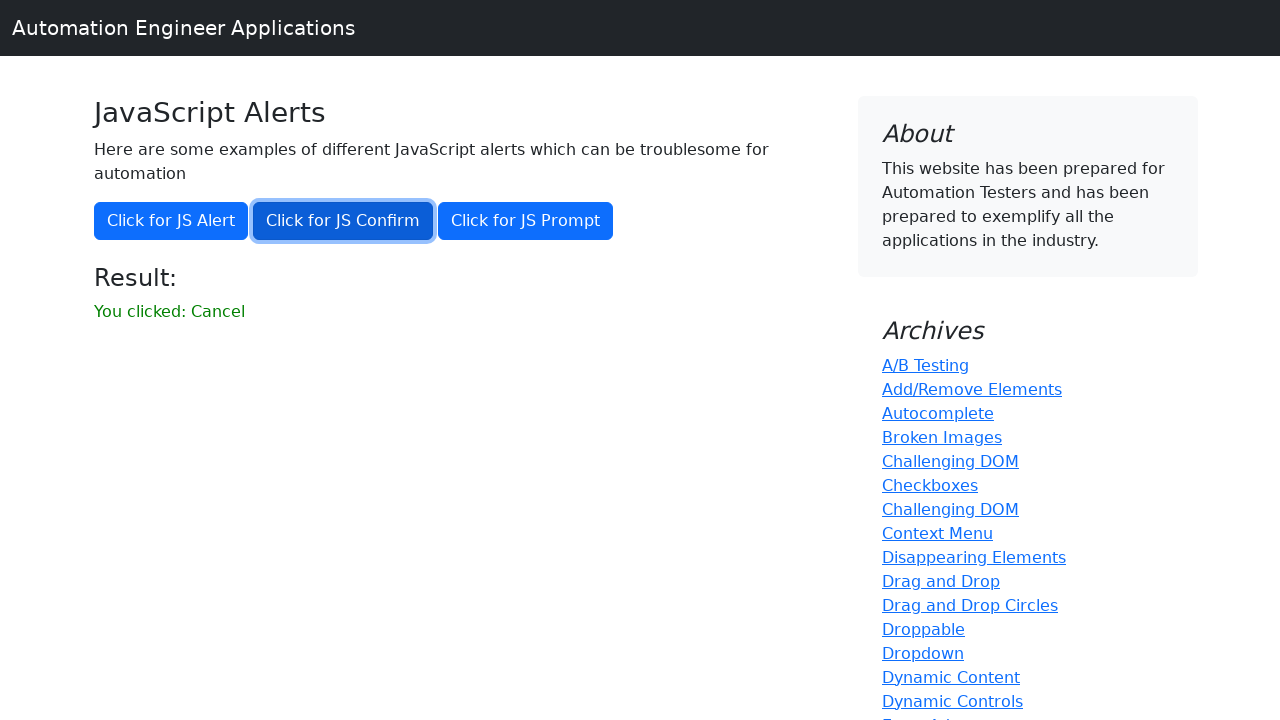

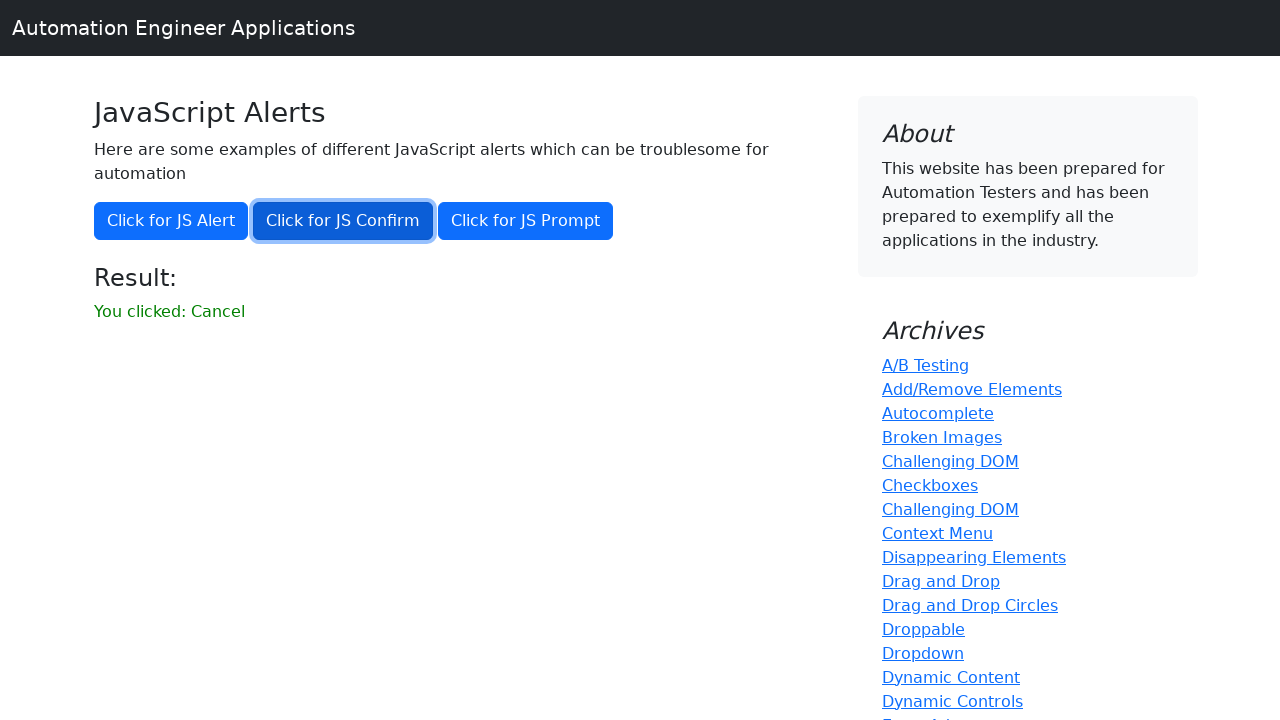